Tests the JavaScript Prompt button by entering text in the prompt and accepting it, then verifying the greeting message

Starting URL: http://automationbykrishna.com

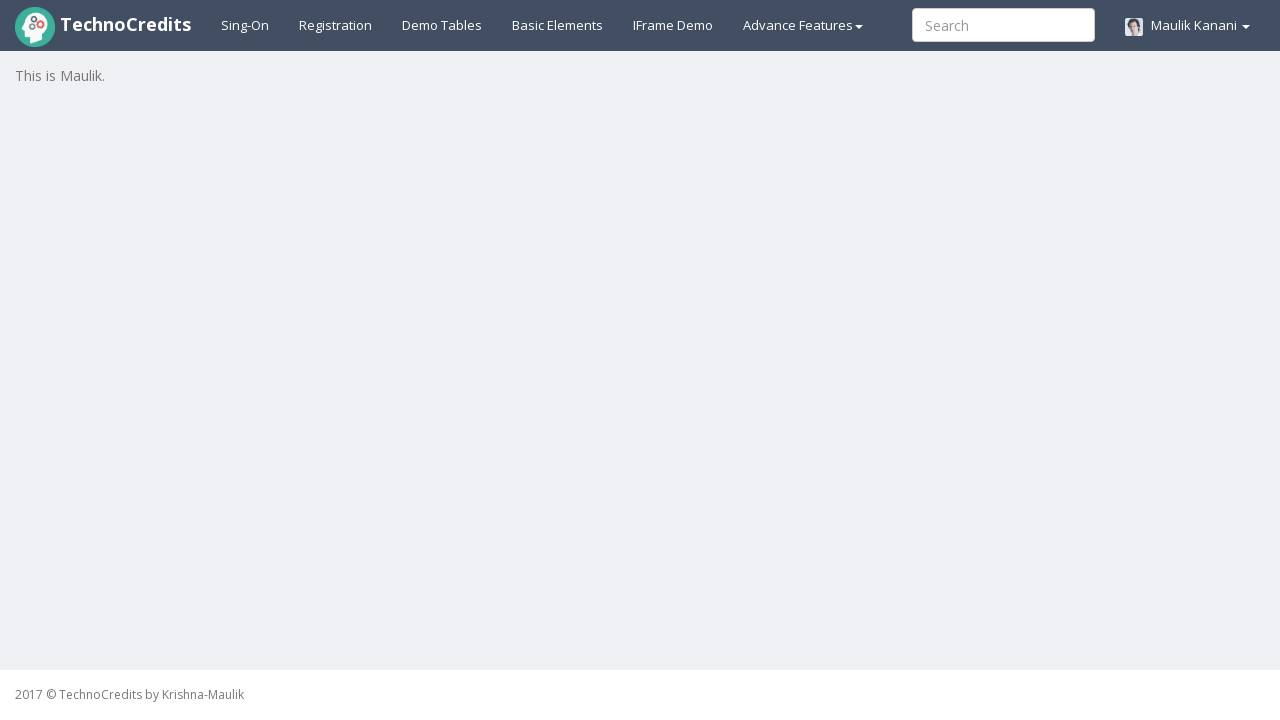

Clicked on Basic Elements tab at (558, 25) on #basicelements
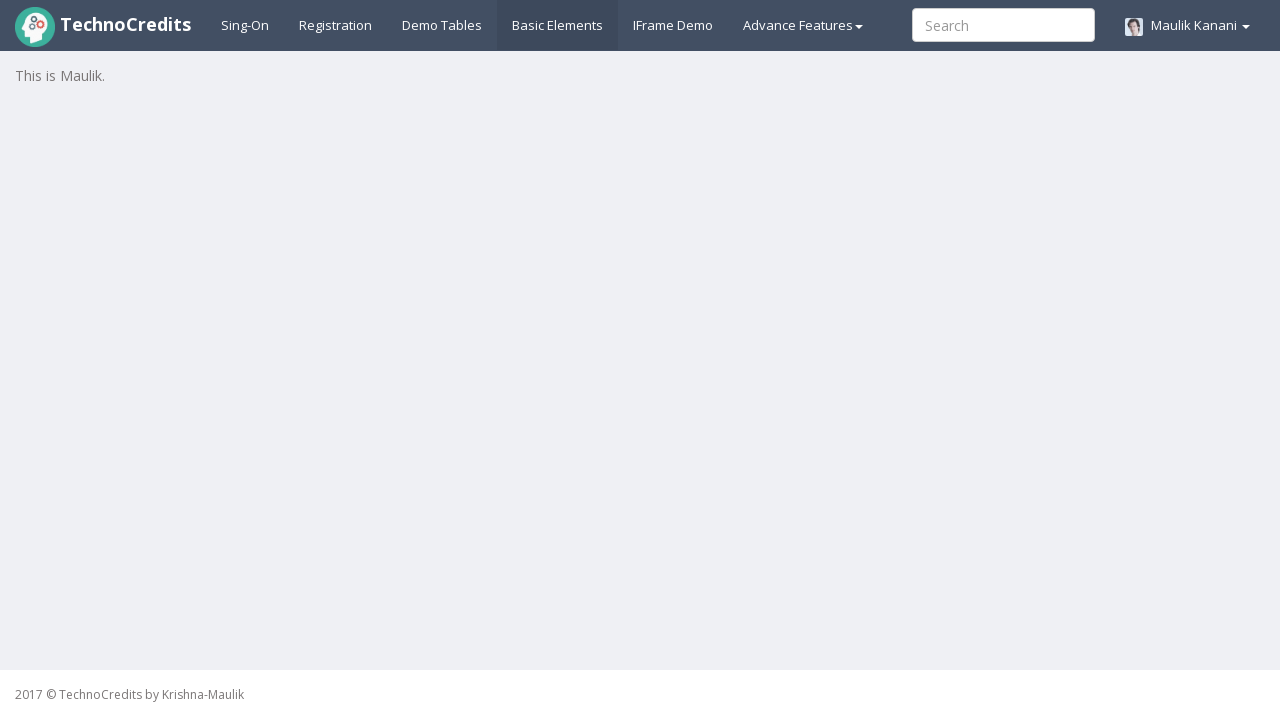

Set up dialog handler to accept prompt with text 'Sarah'
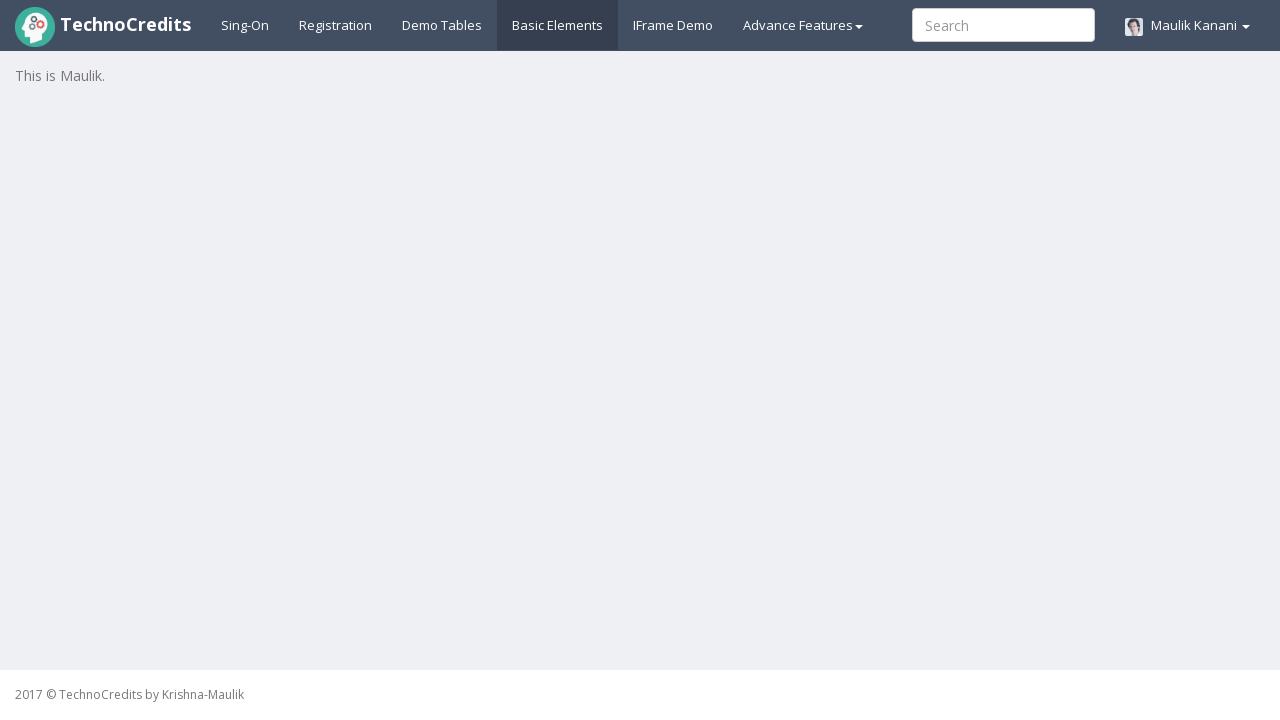

Clicked on JavaScript Prompt button at (356, 578) on #javascriptPromp
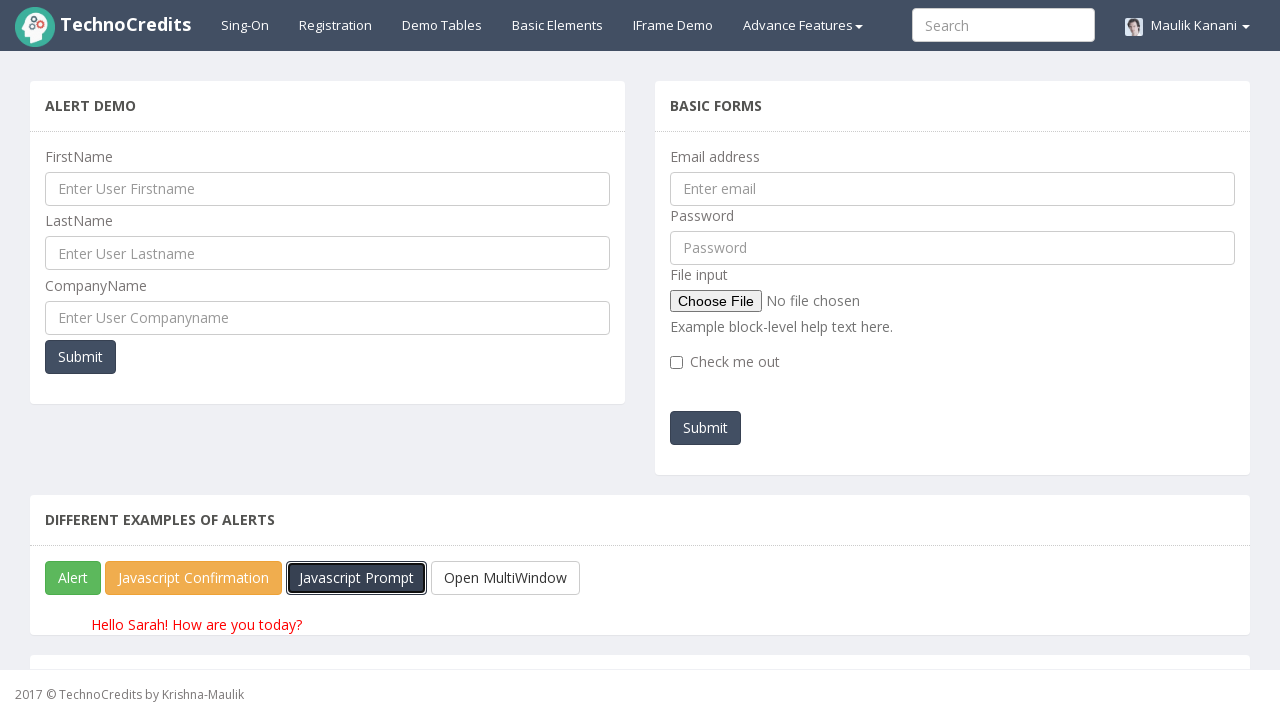

Greeting message appeared after accepting prompt with 'Sarah'
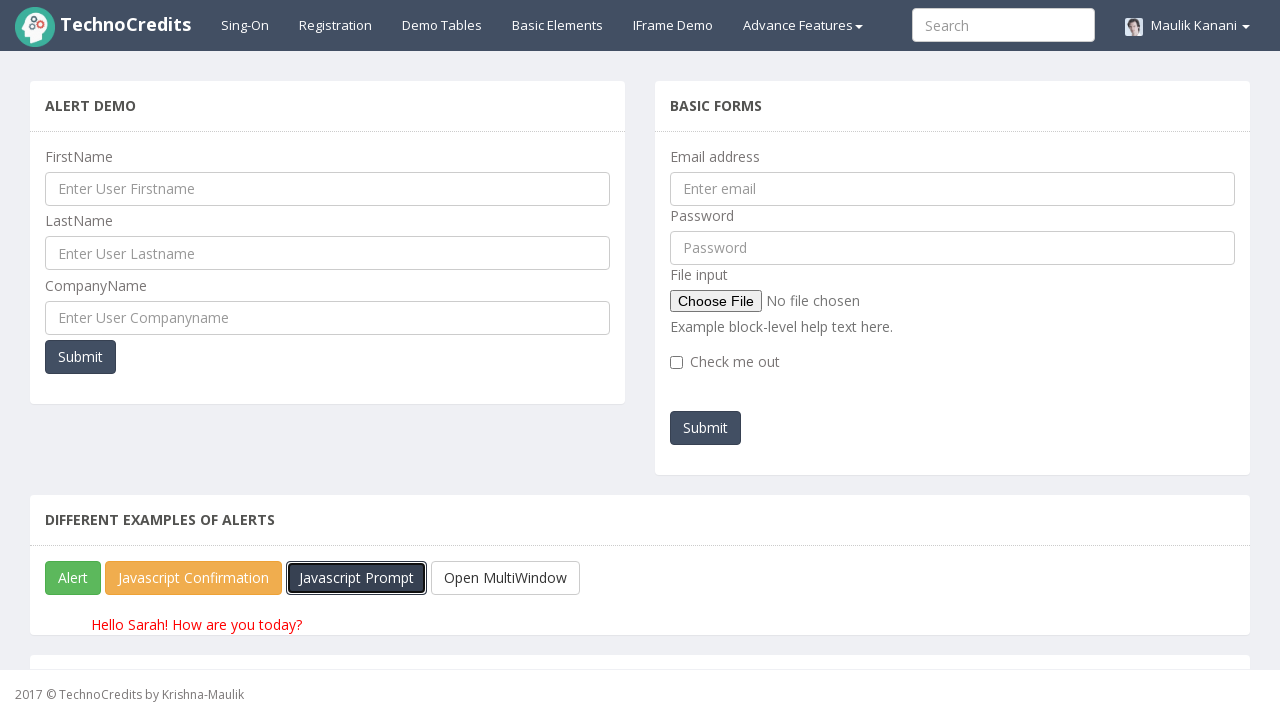

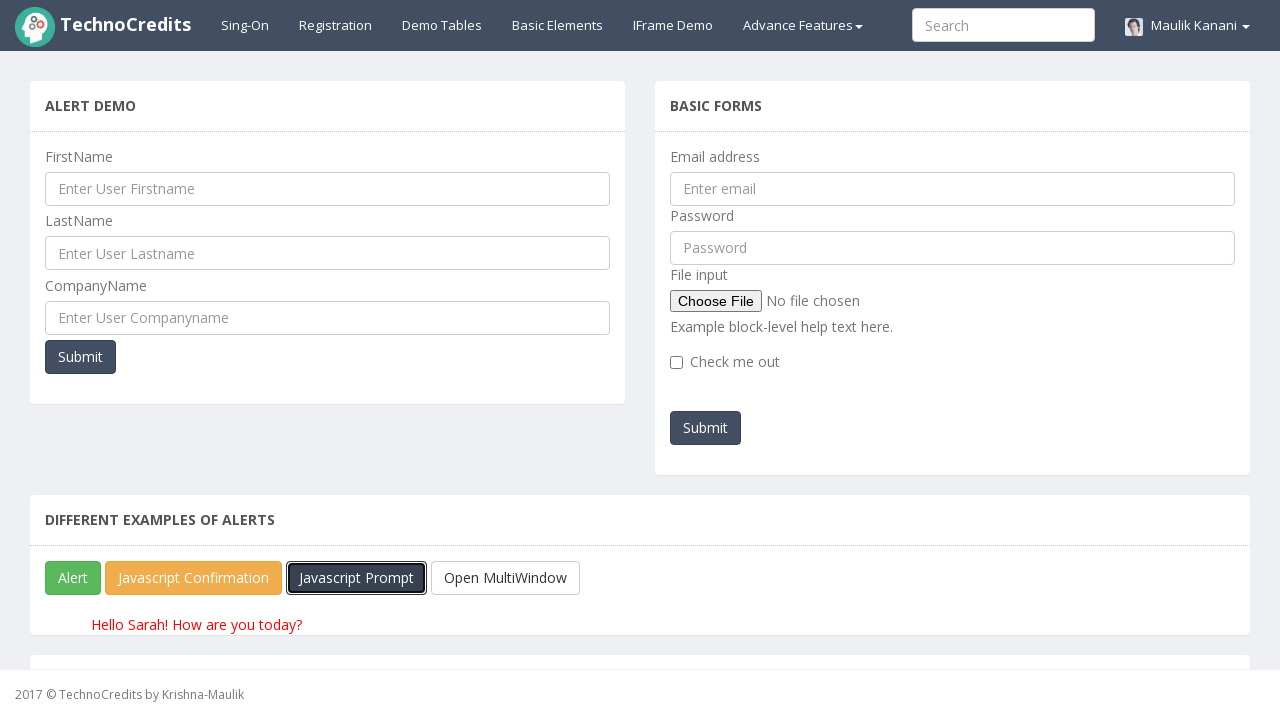